Clicks the JOIN NOW button to open Selenium training page in a new tab and verifies the page title

Starting URL: https://demoqa.com

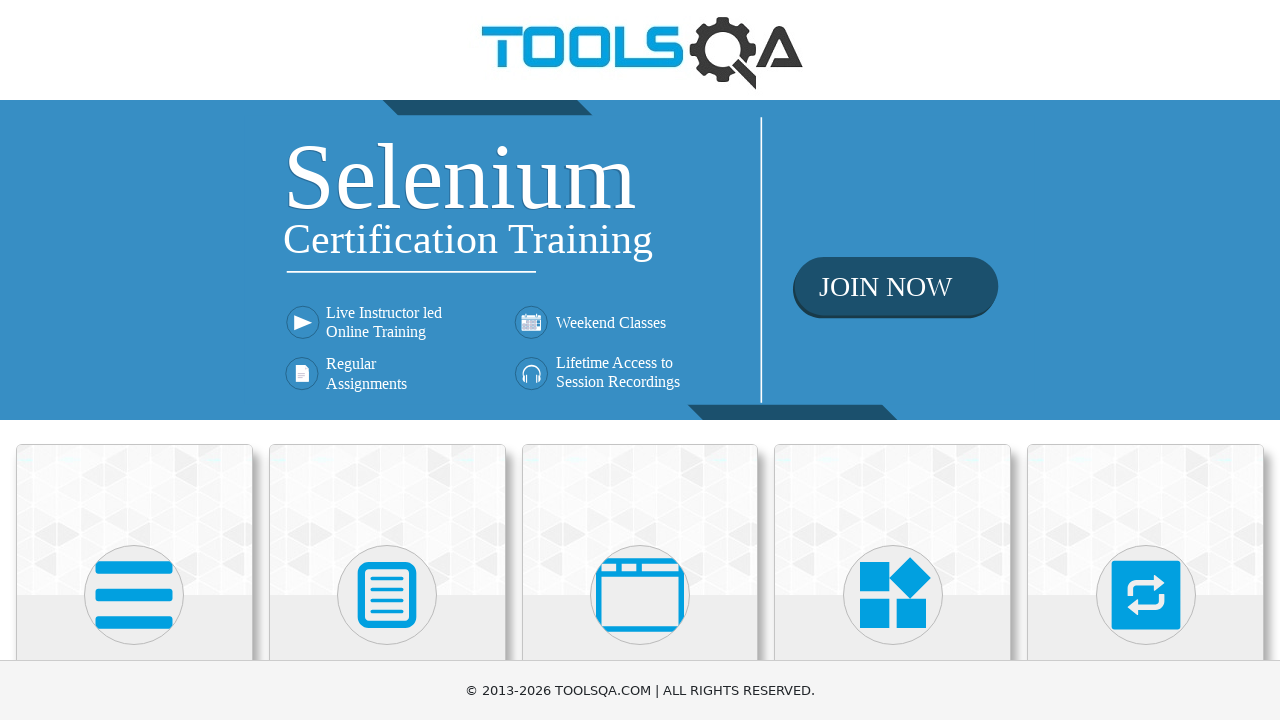

Clicked Selenium Online Training image to open new tab at (640, 260) on xpath=//img[@alt='Selenium Online Training']
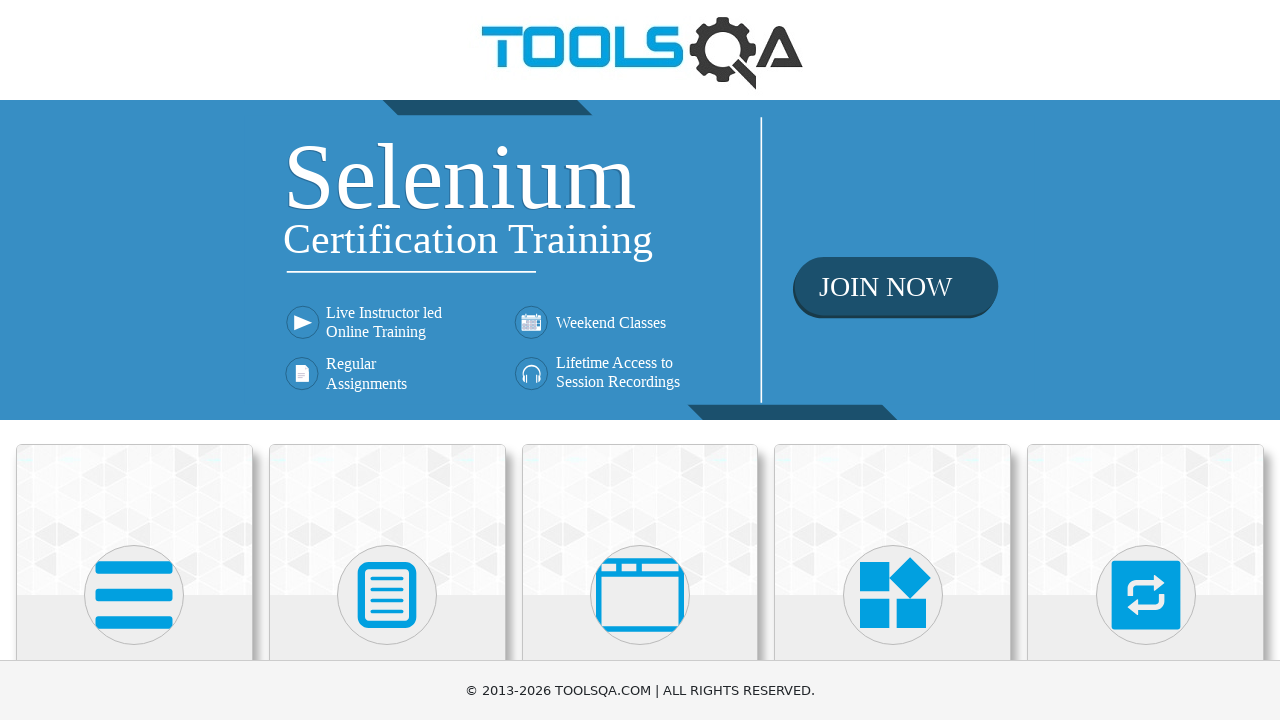

New page tab opened and captured
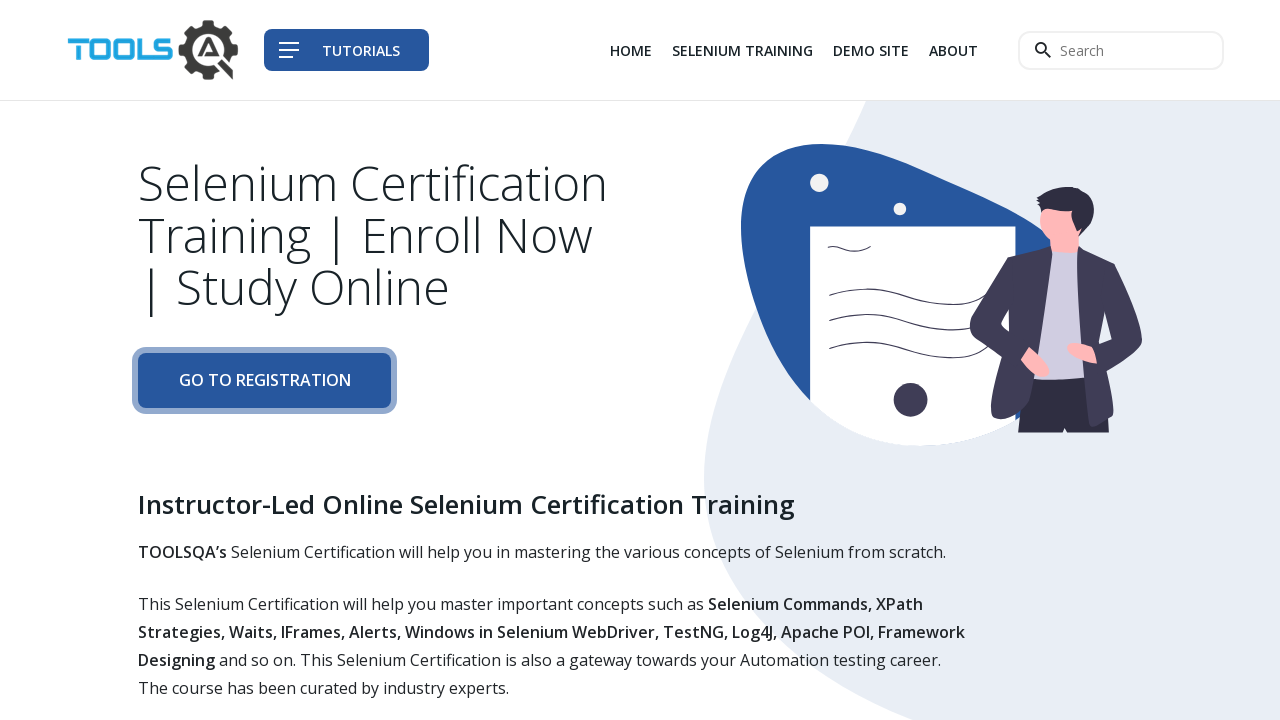

New page DOM content loaded
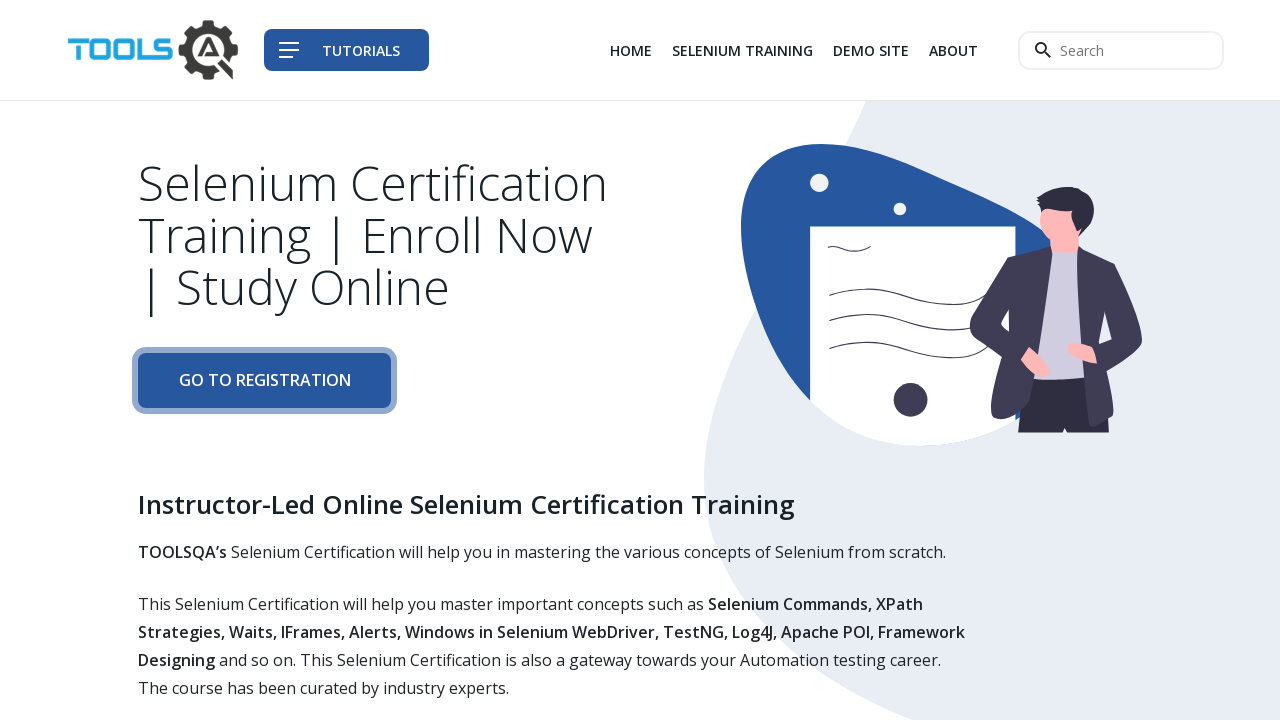

Verified page title is 'Tools QA - Selenium Training'
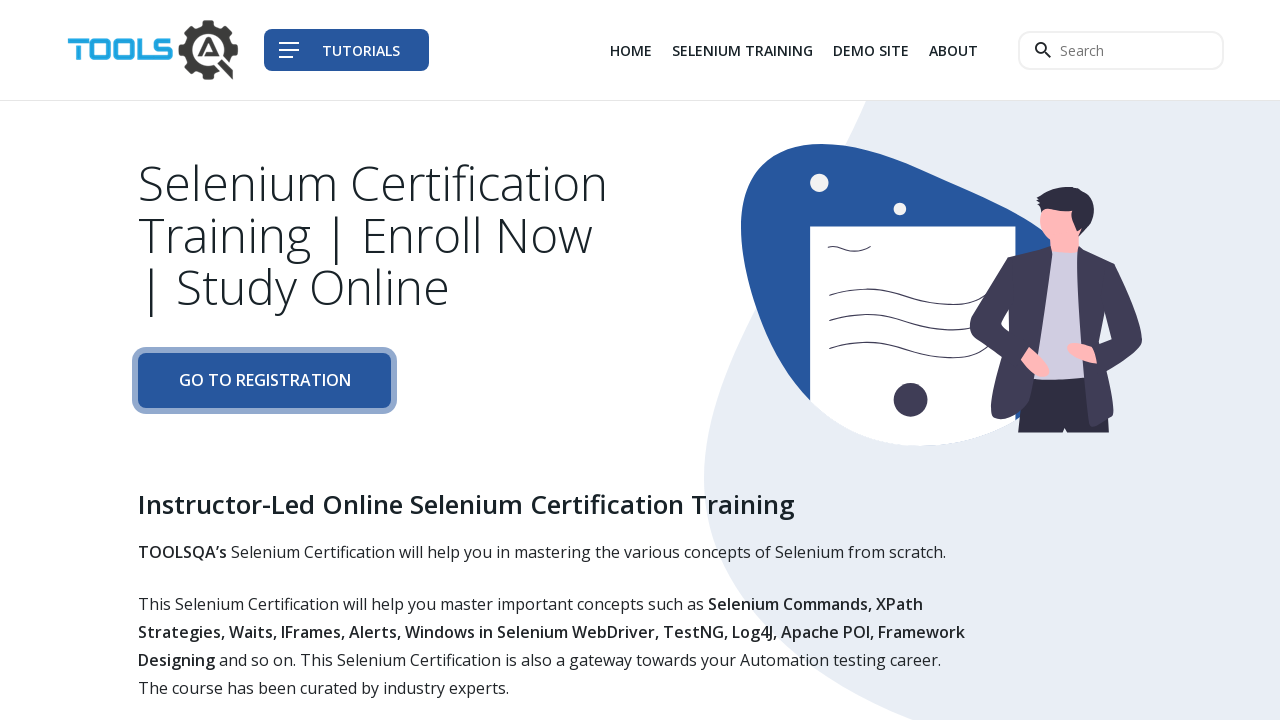

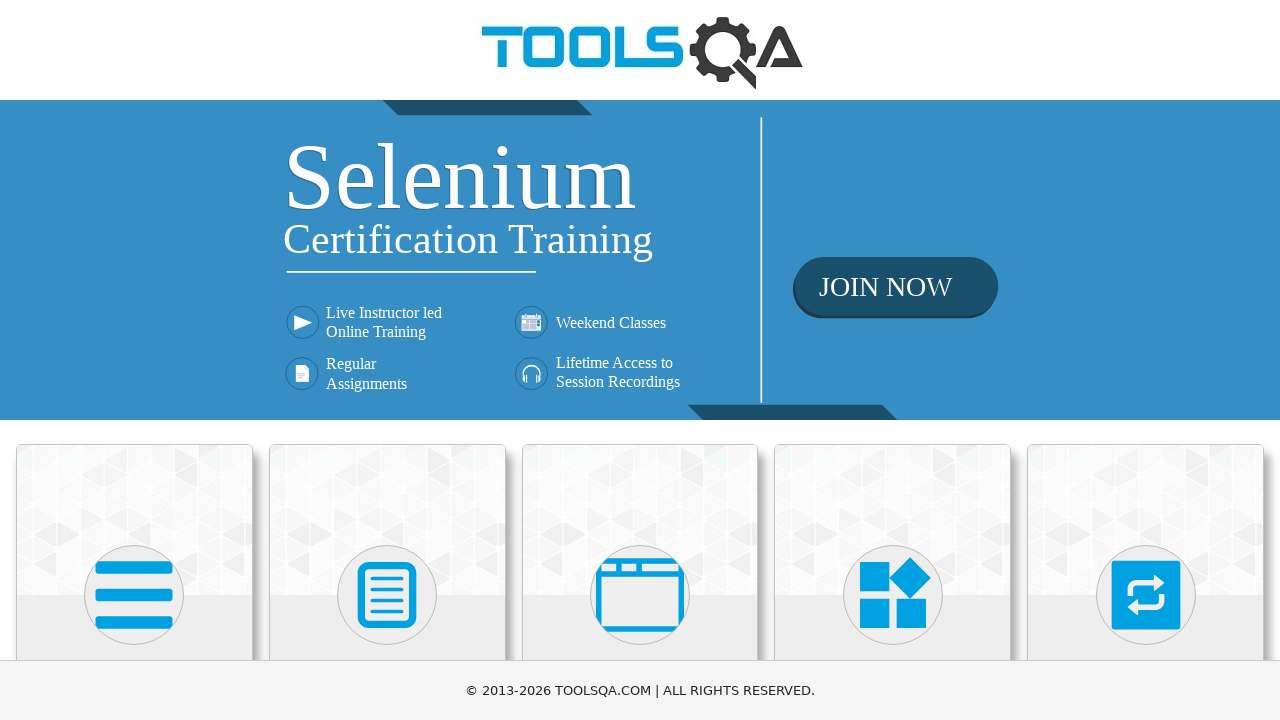